Tests basic dropdown operations including selecting options by index, value, and visible text, then verifies the selected options on a dropdown element.

Starting URL: https://the-internet.herokuapp.com/dropdown

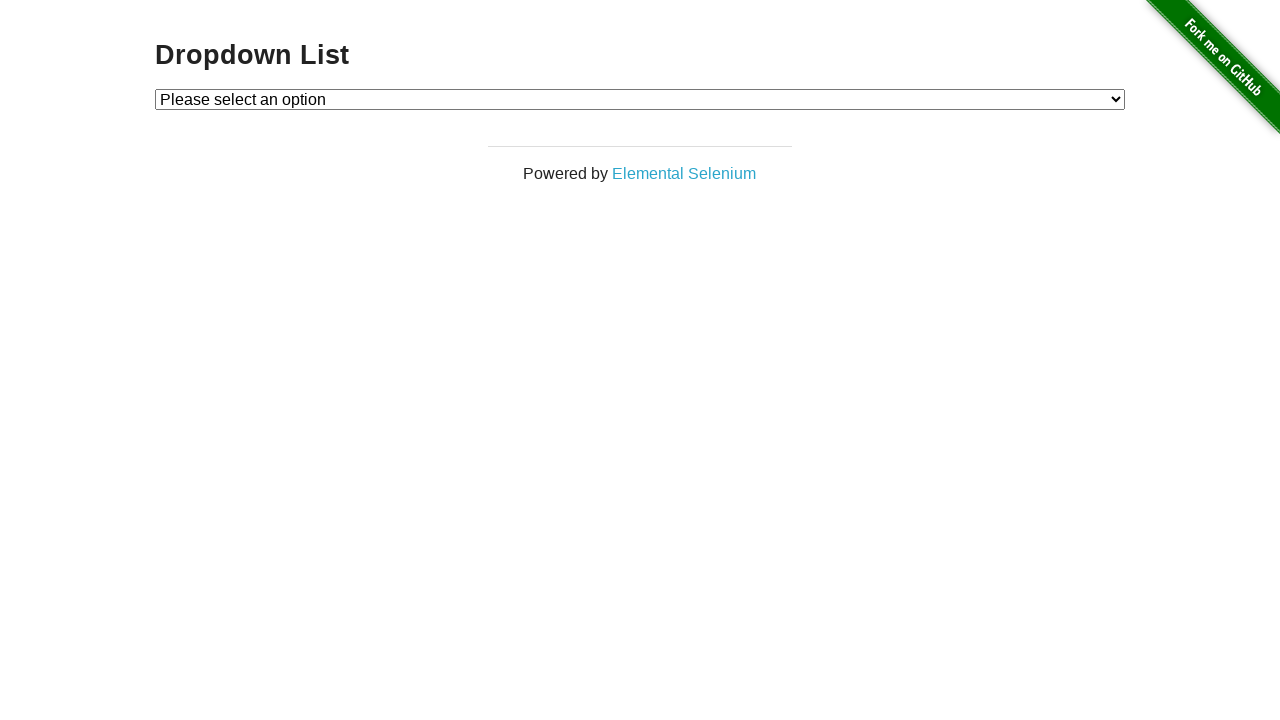

Selected Option 1 using index 1 on #dropdown
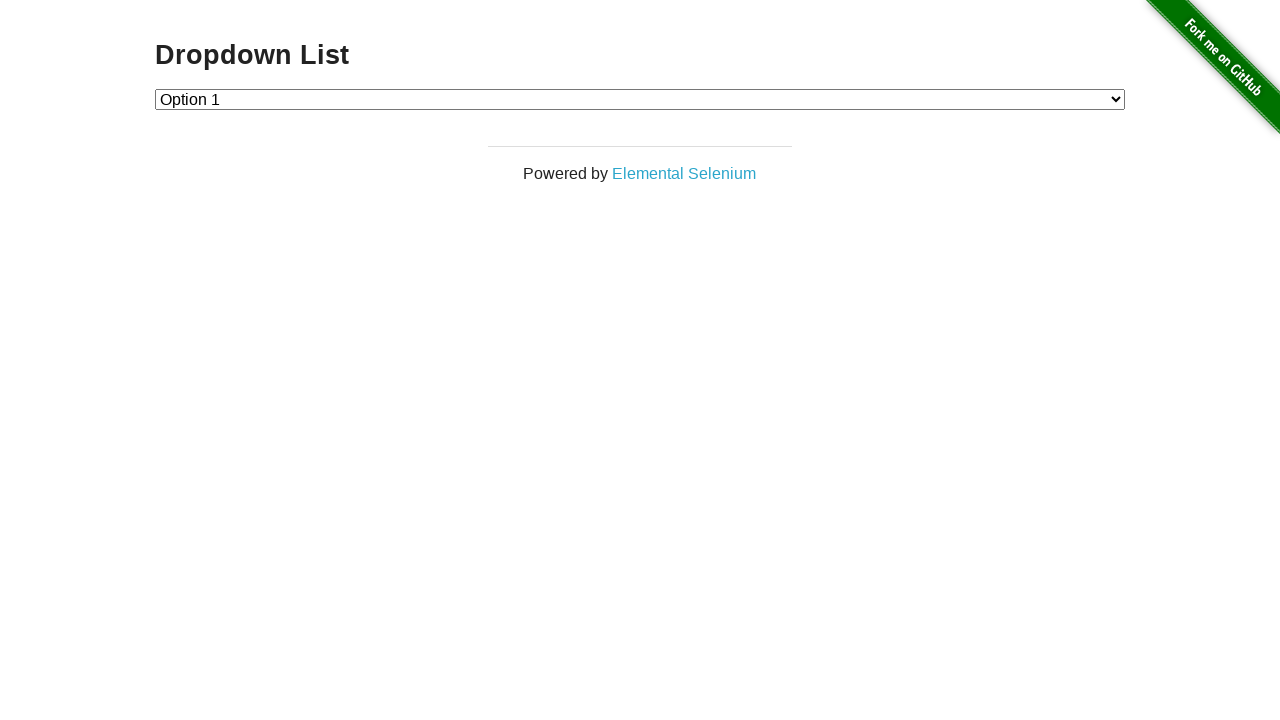

Selected Option 2 by value '2' on #dropdown
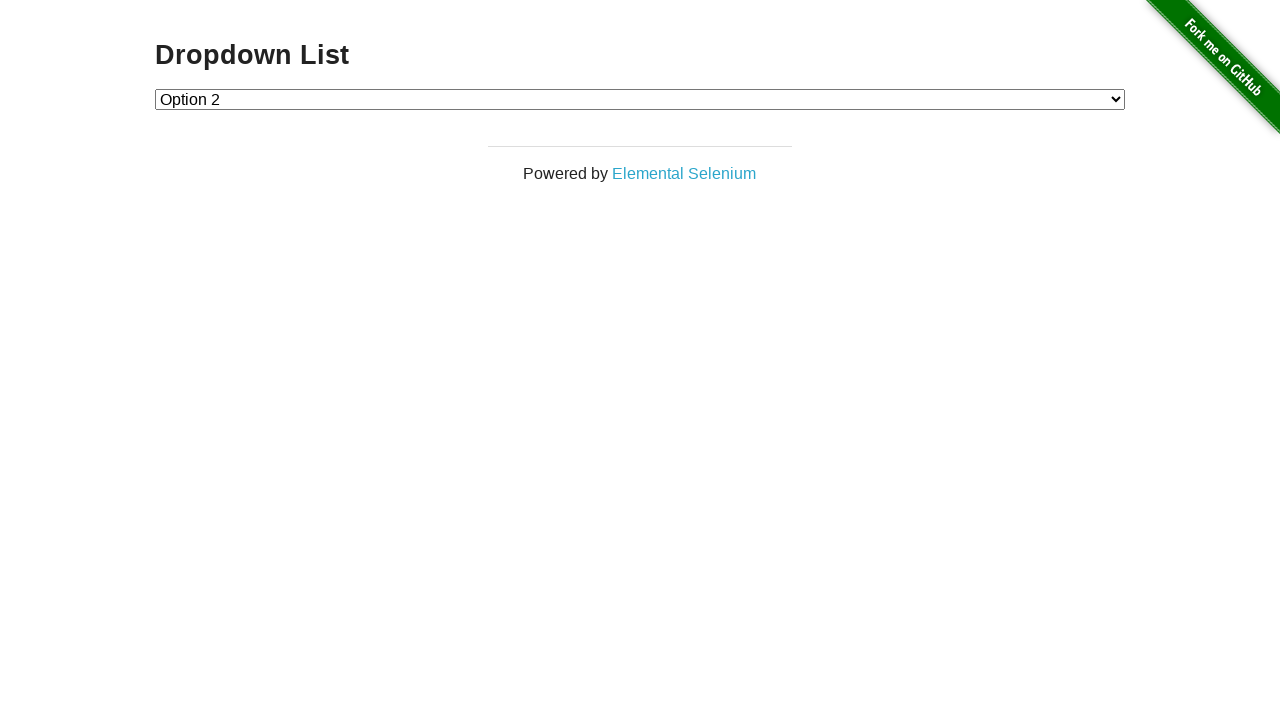

Selected Option 1 by visible text label on #dropdown
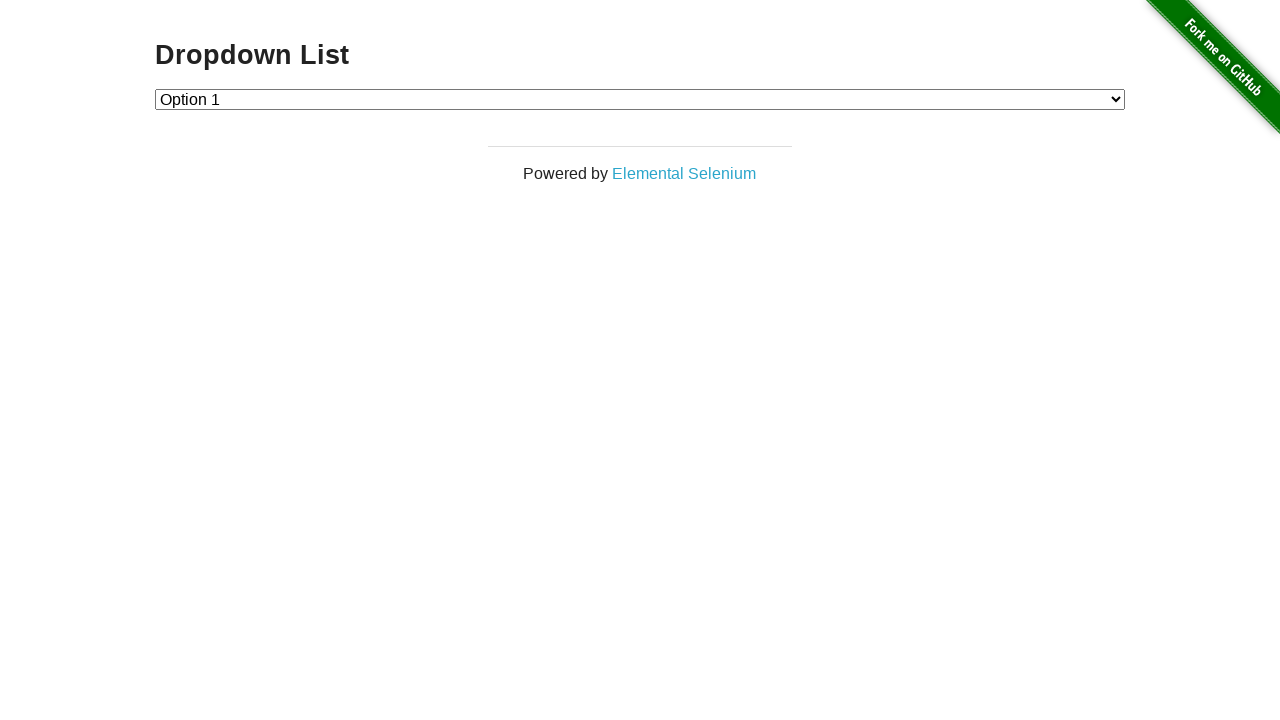

Retrieved selected dropdown value
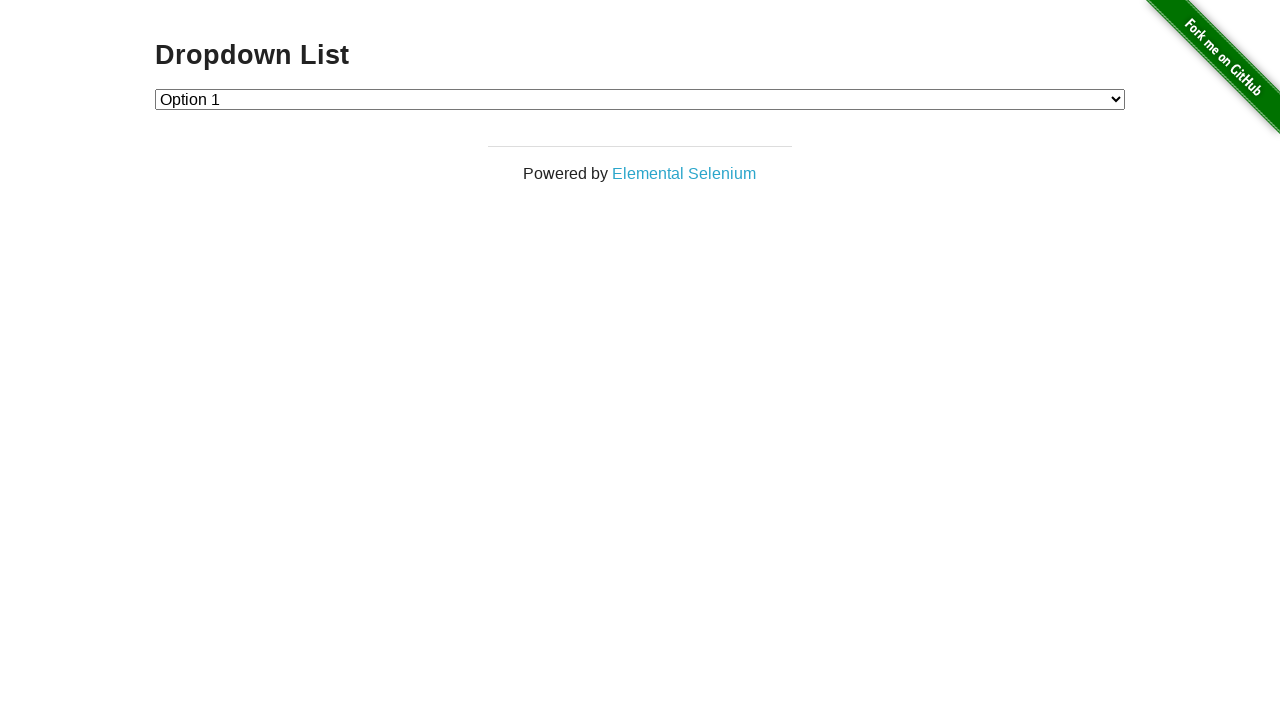

Retrieved first selected option text
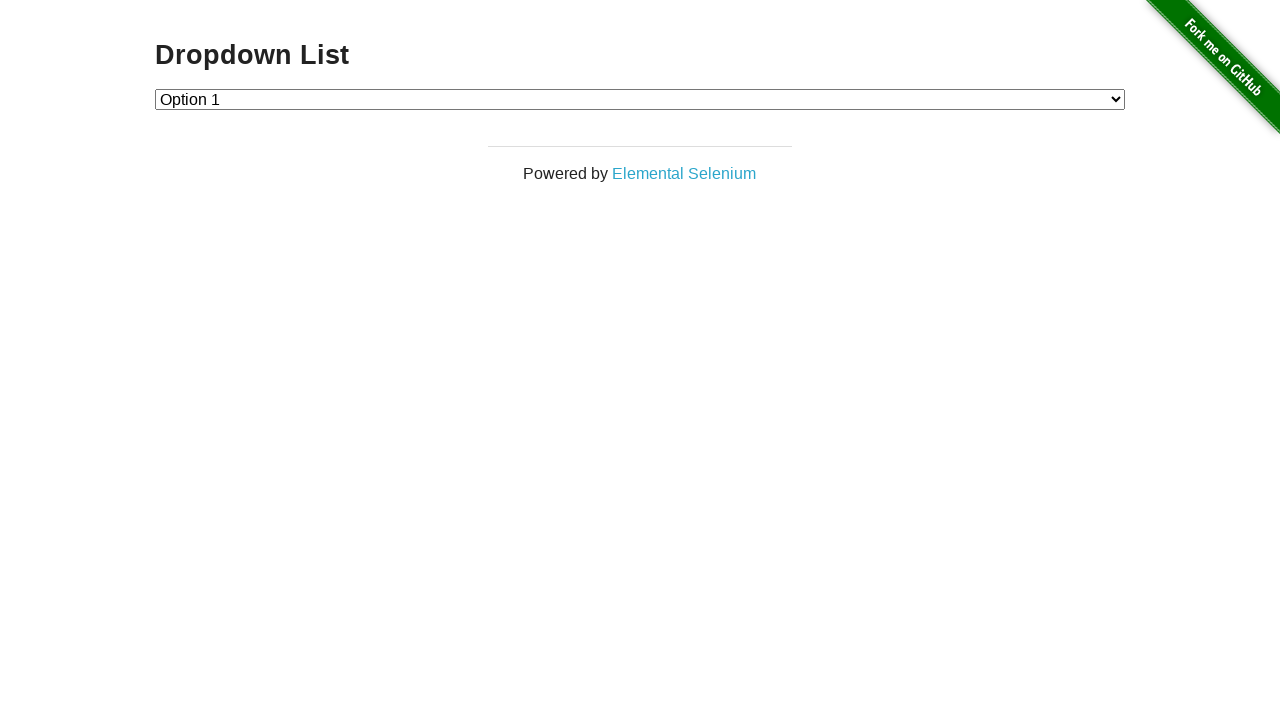

Printed first selected option: Option 1
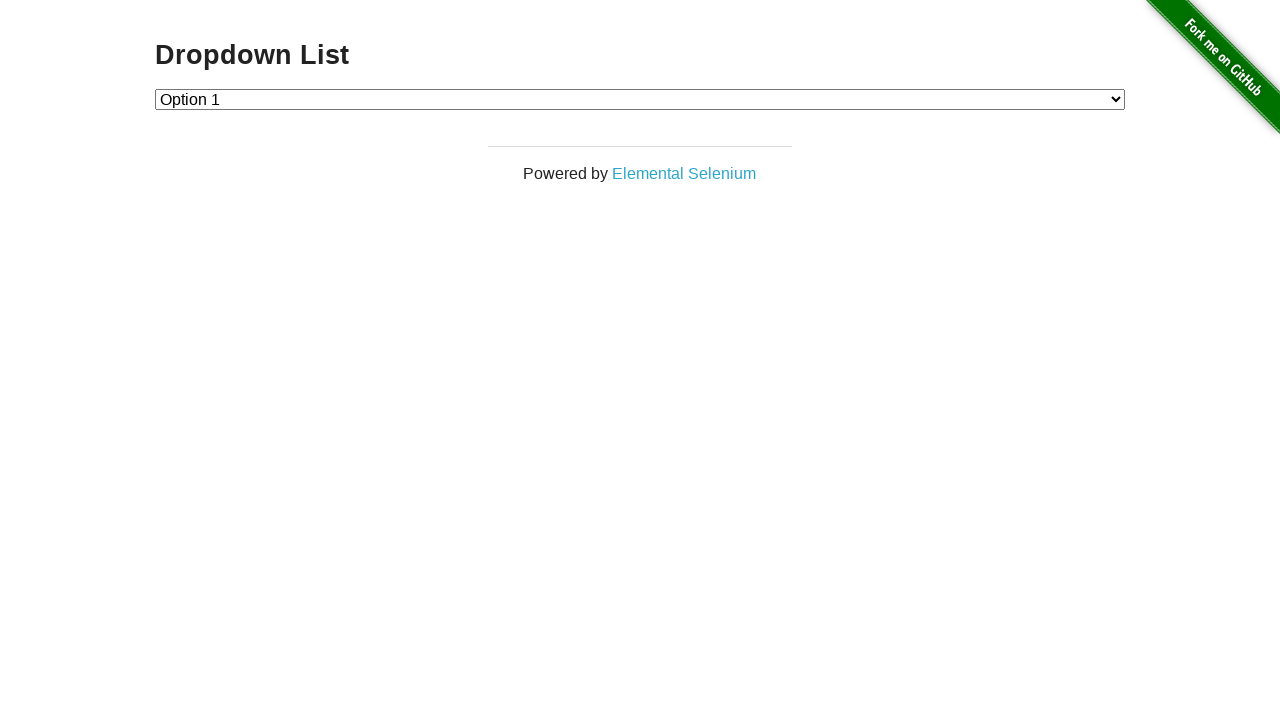

Retrieved all dropdown options
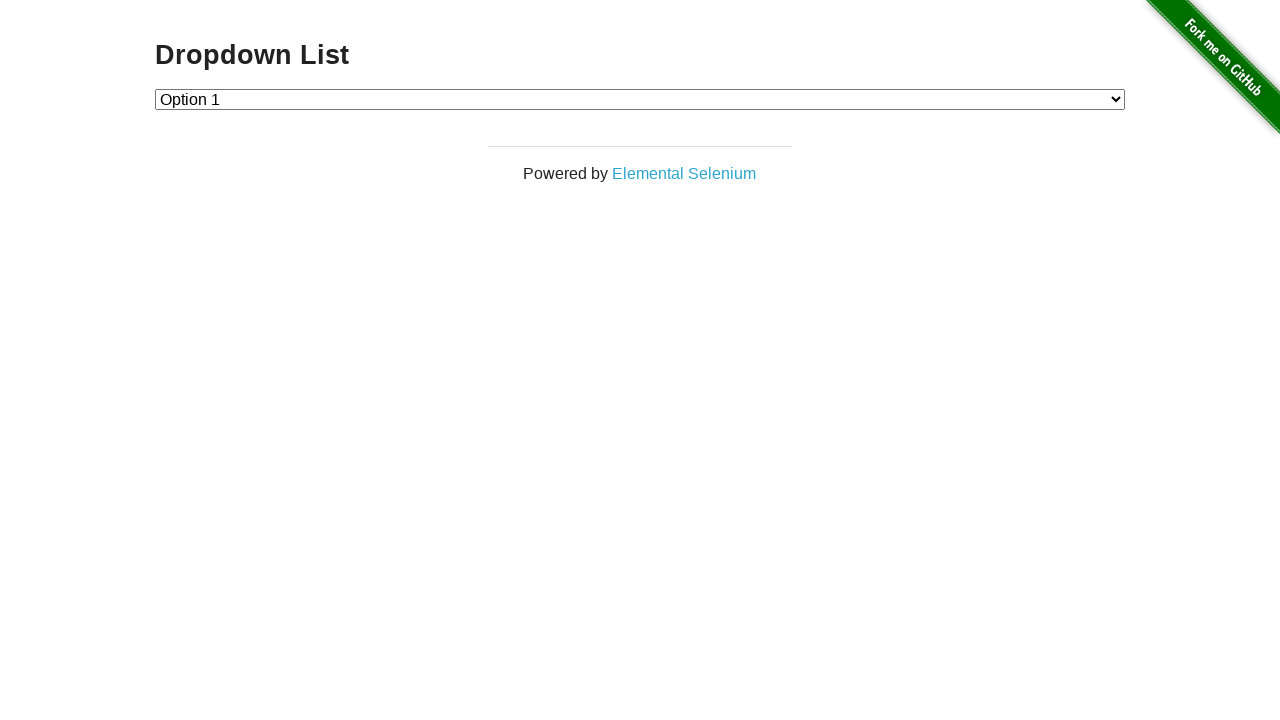

Printed total dropdown options count: 3
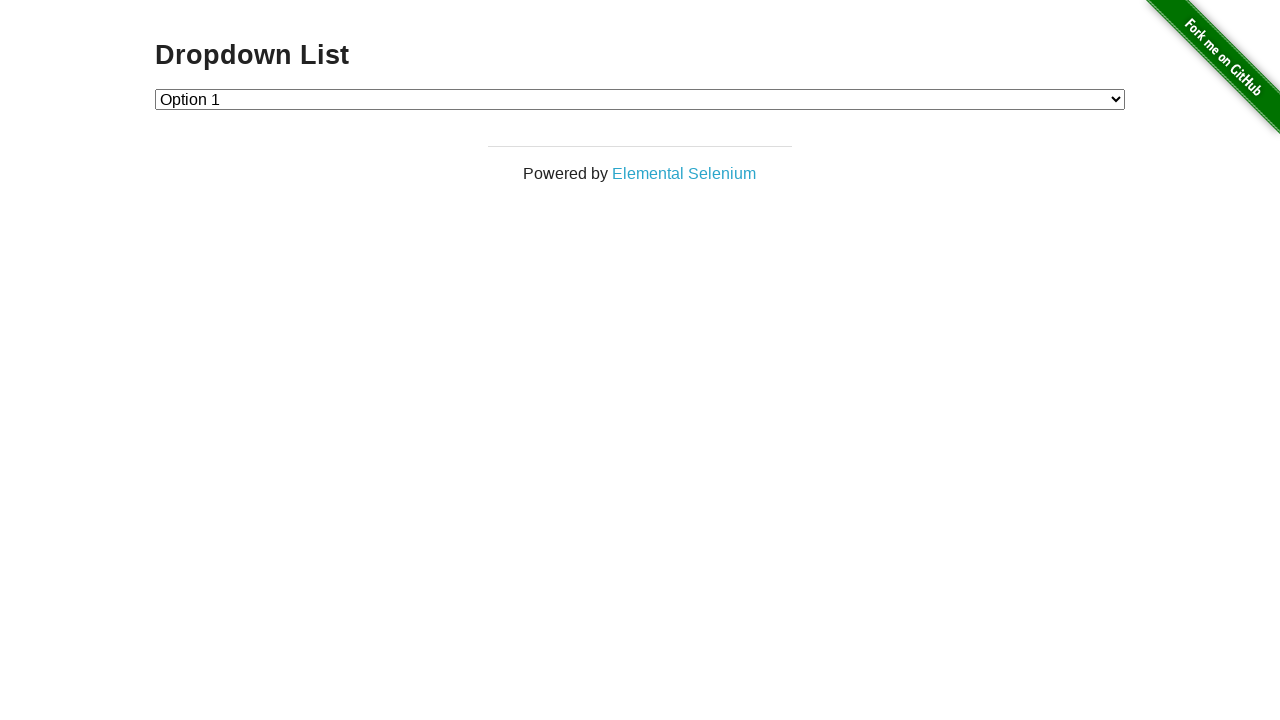

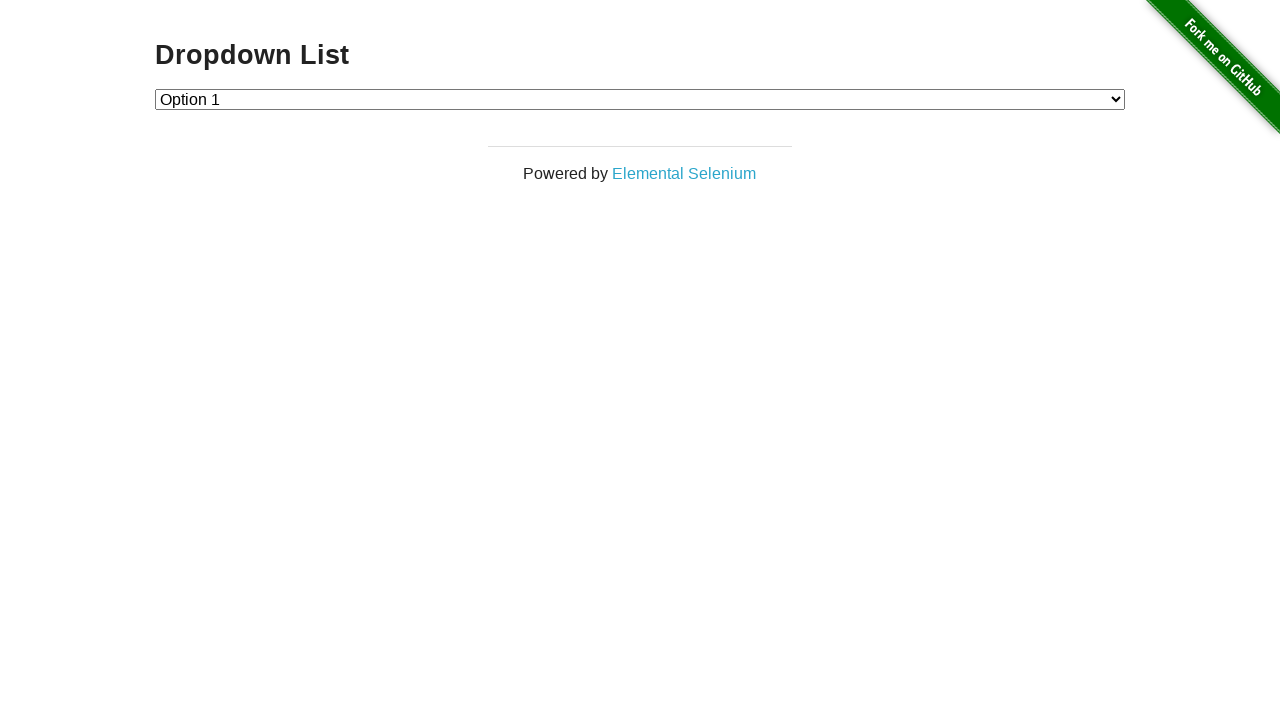